Tests iframe handling by switching between frames using frame ID/name and verifying content within frames.

Starting URL: https://demoqa.com/

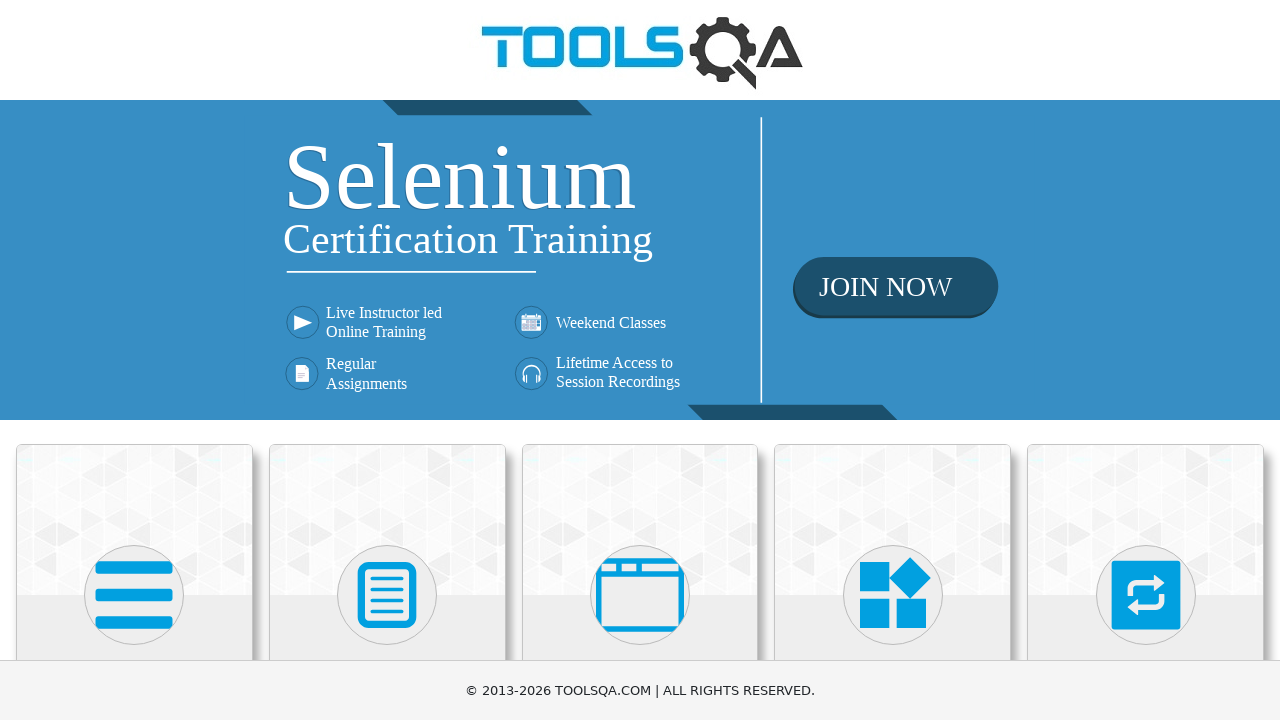

Clicked on Book Store Application card at (134, 365) on xpath=//h5[text()='Book Store Application']/../..
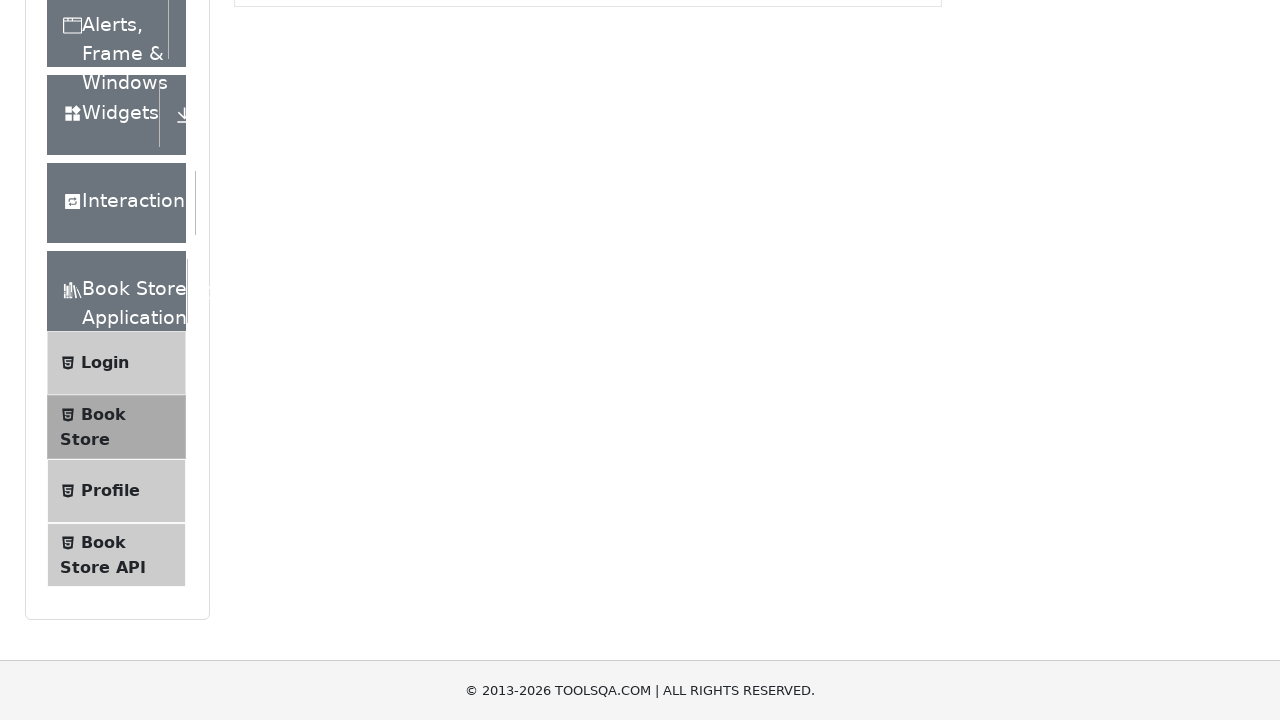

Clicked on Alerts, Frame & Windows section at (107, 360) on xpath=//div[text()='Alerts, Frame & Windows']
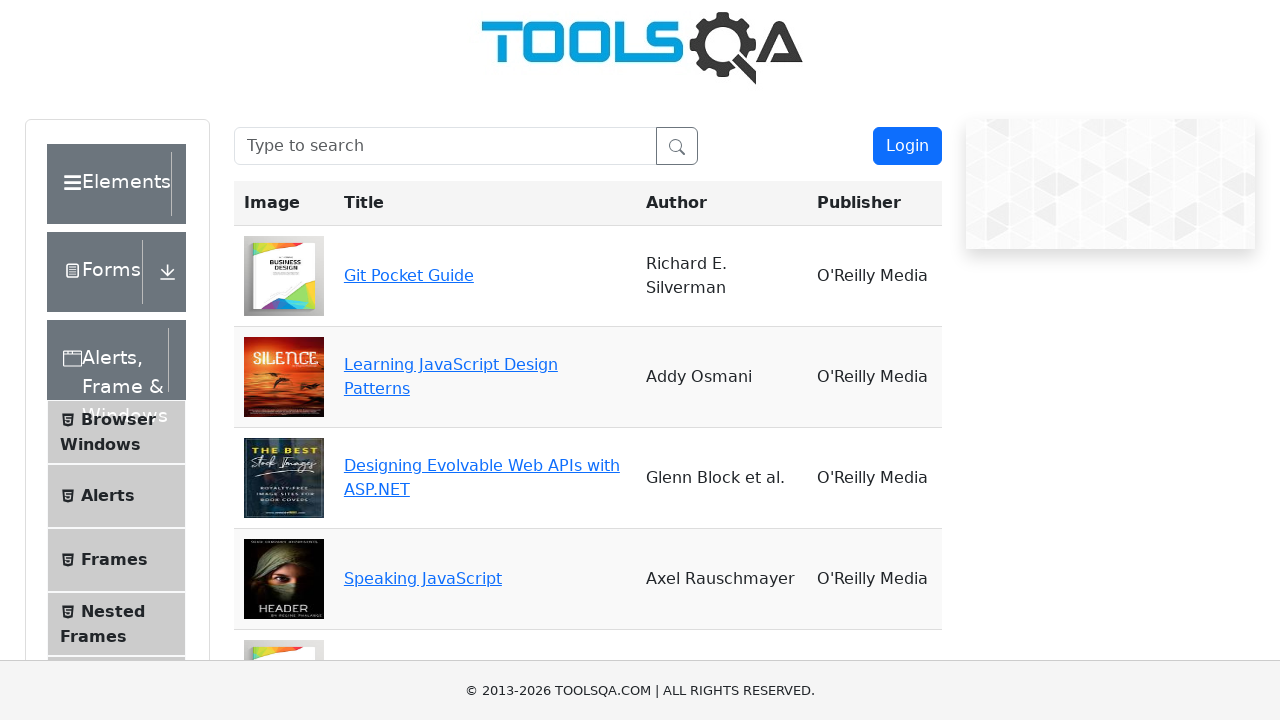

Clicked on Frames option at (114, 560) on xpath=//span[text()='Frames']
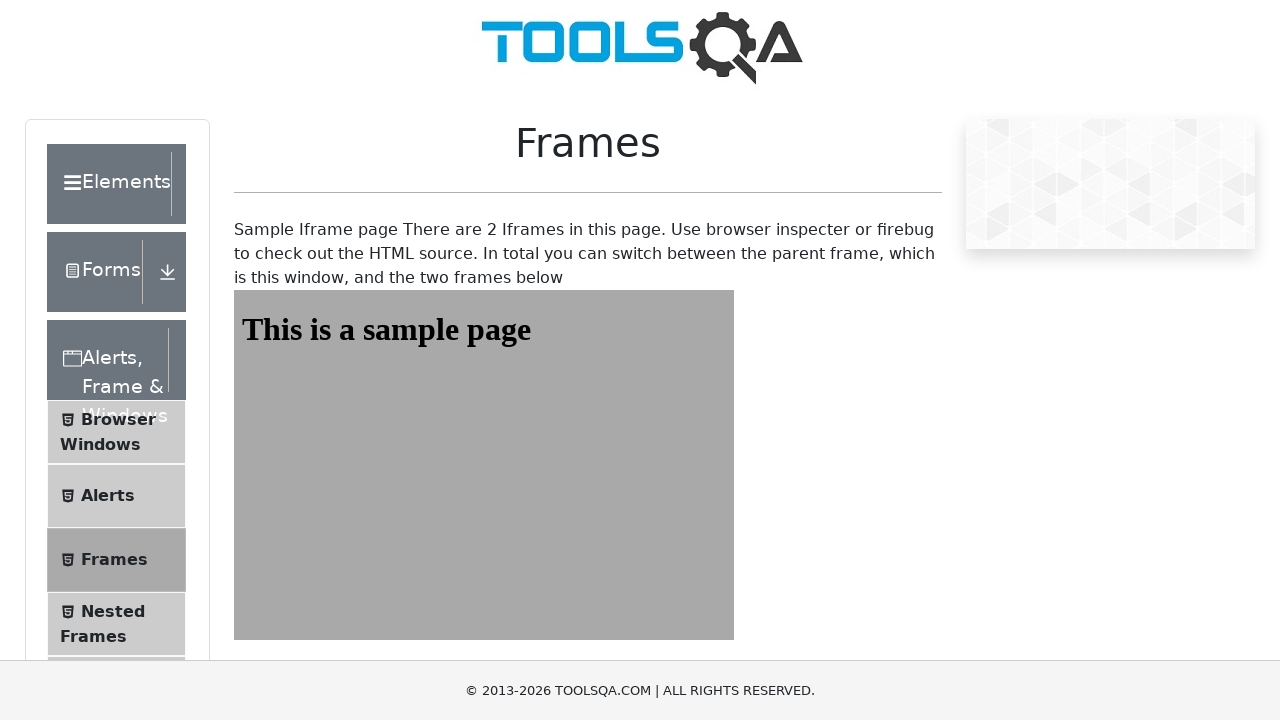

Located first frame with ID 'frame1'
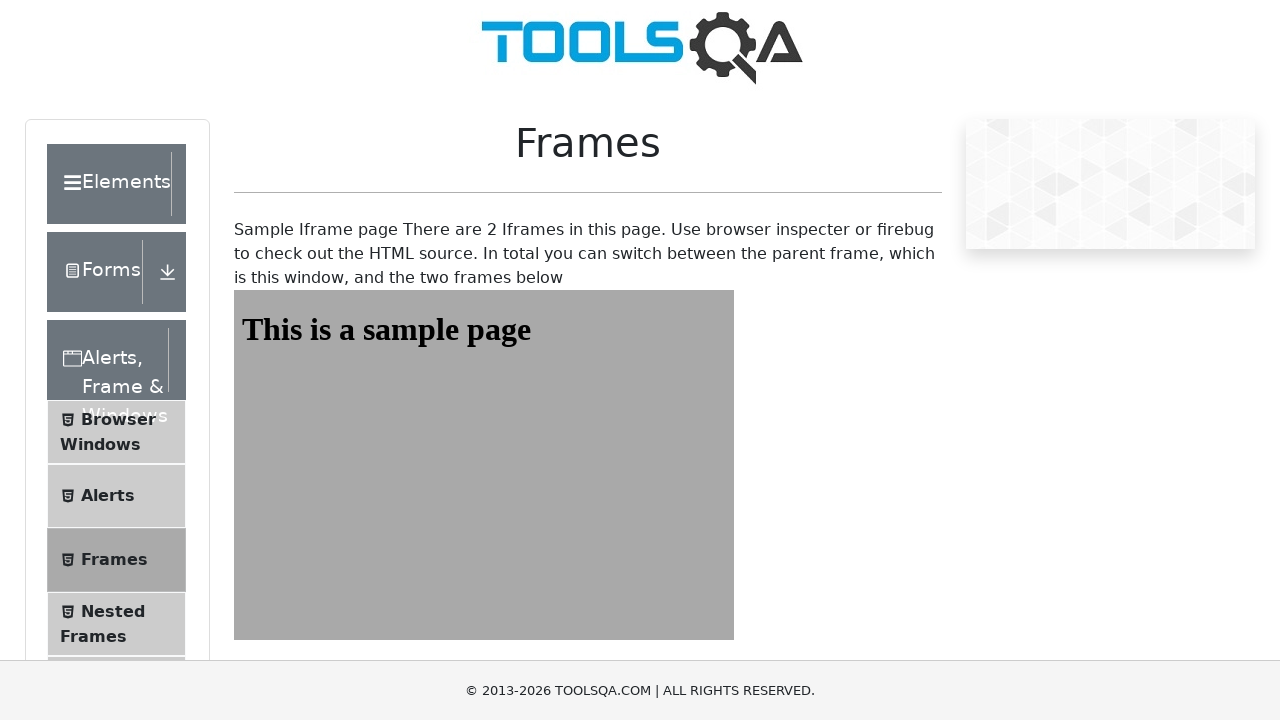

Located sample page heading in first frame
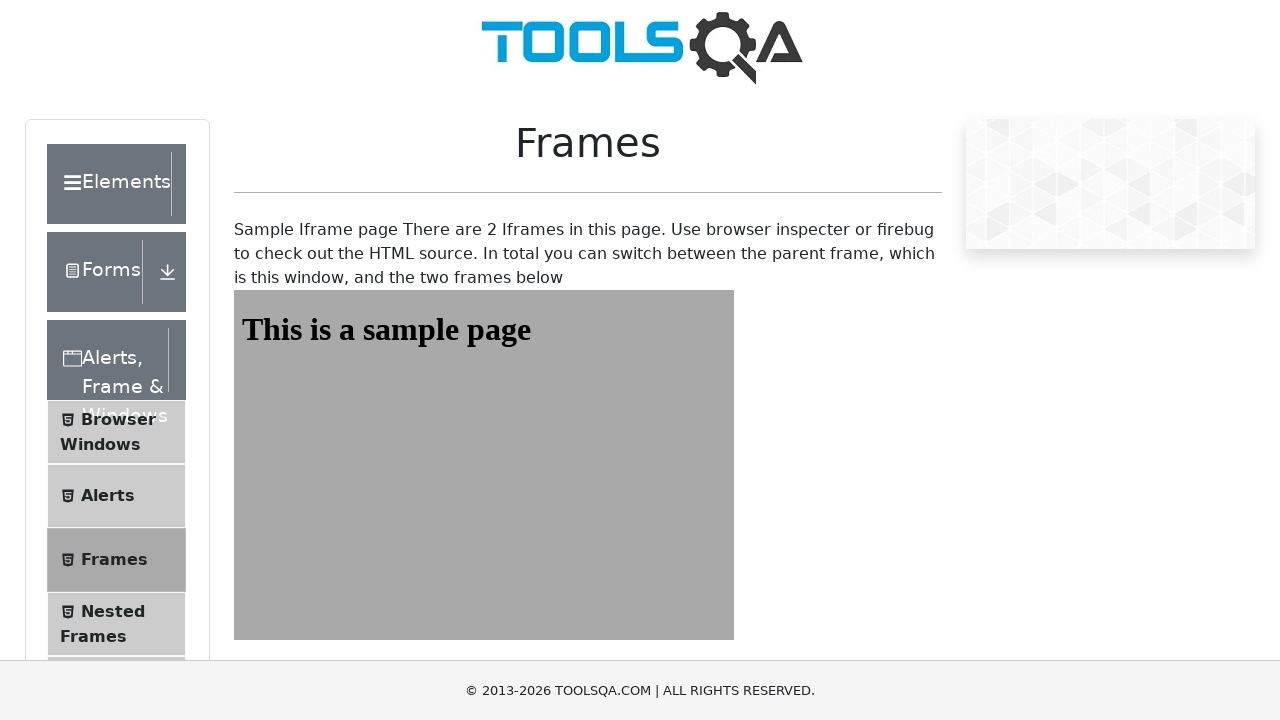

Verified sample page heading is visible in first frame
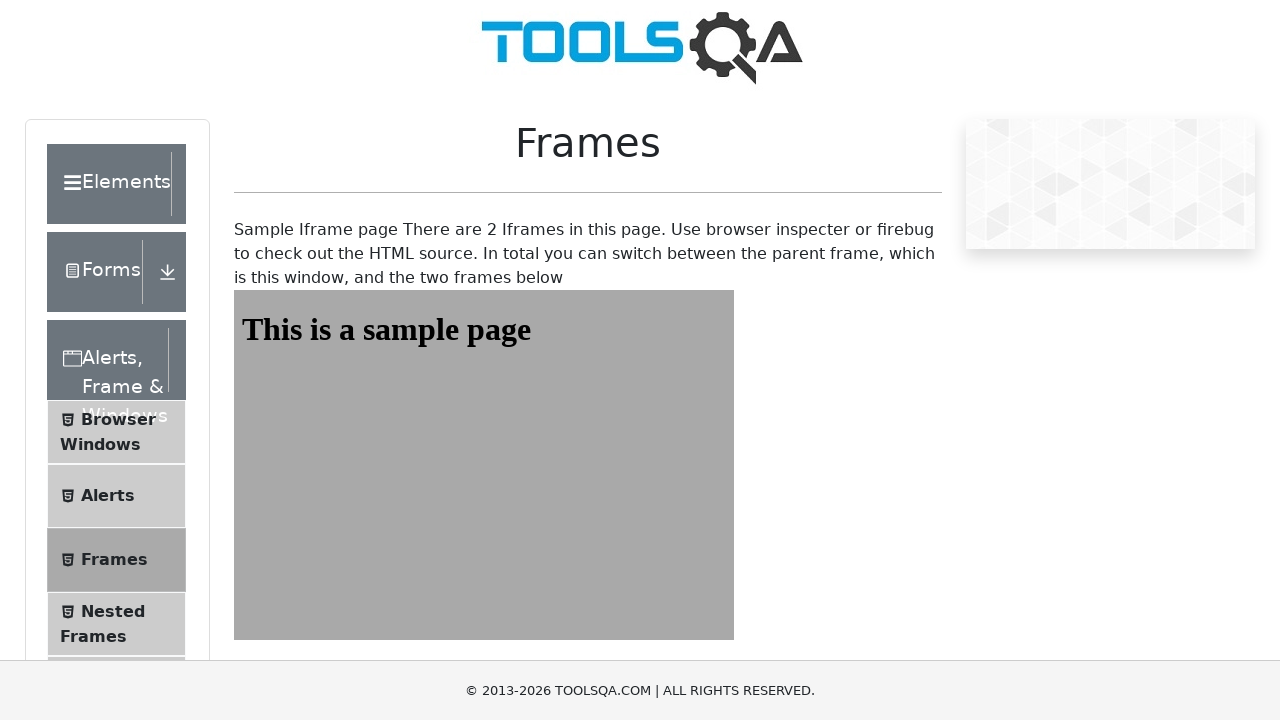

Located second frame with ID 'frame2'
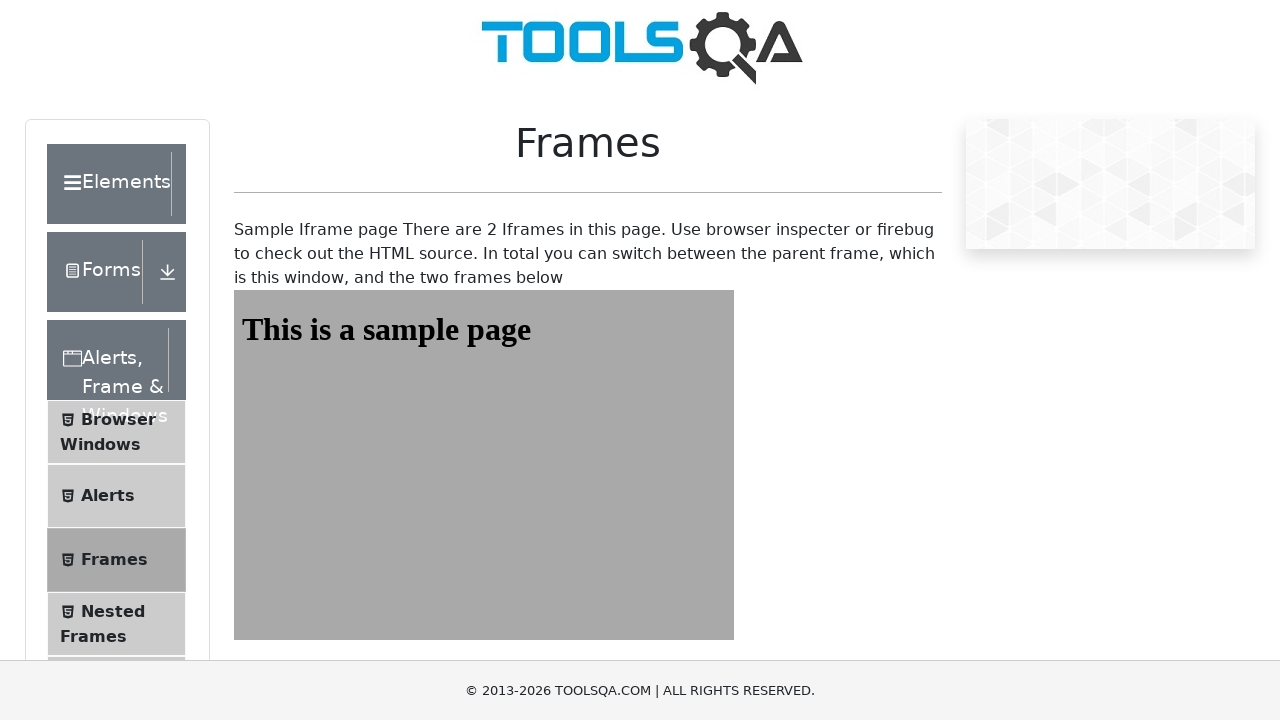

Located sample page heading in second frame
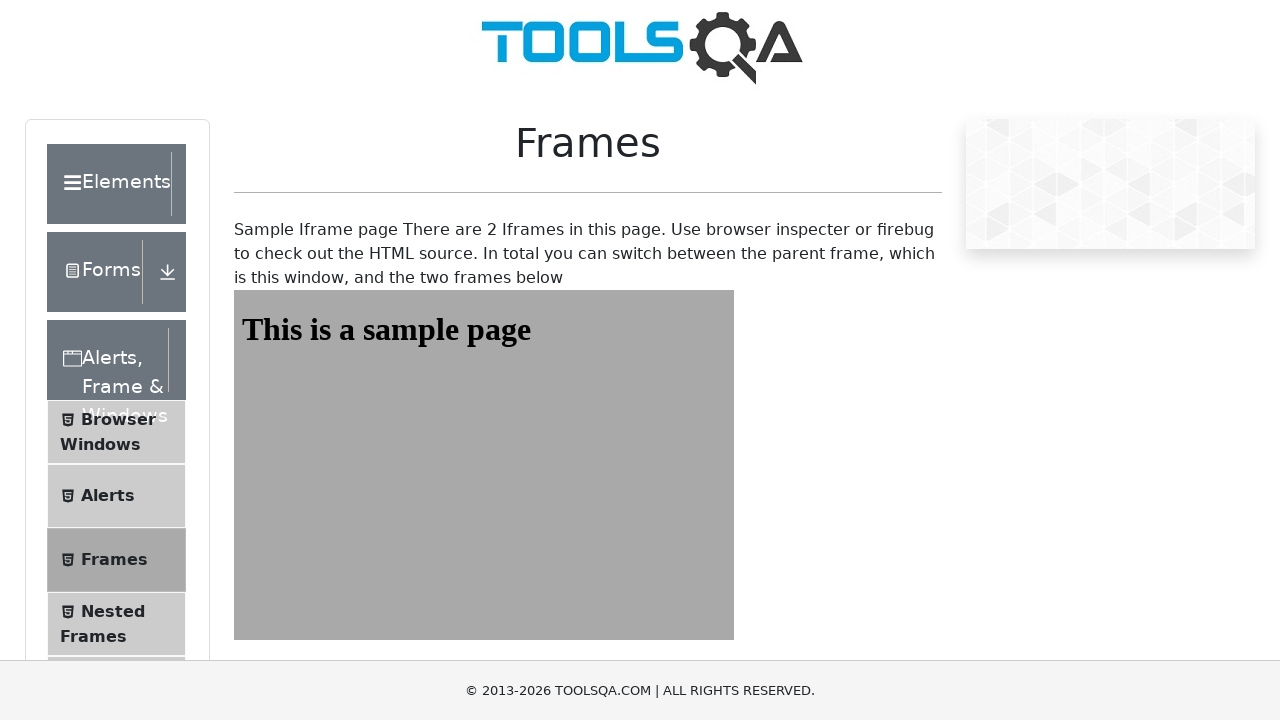

Verified sample page heading is visible in second frame
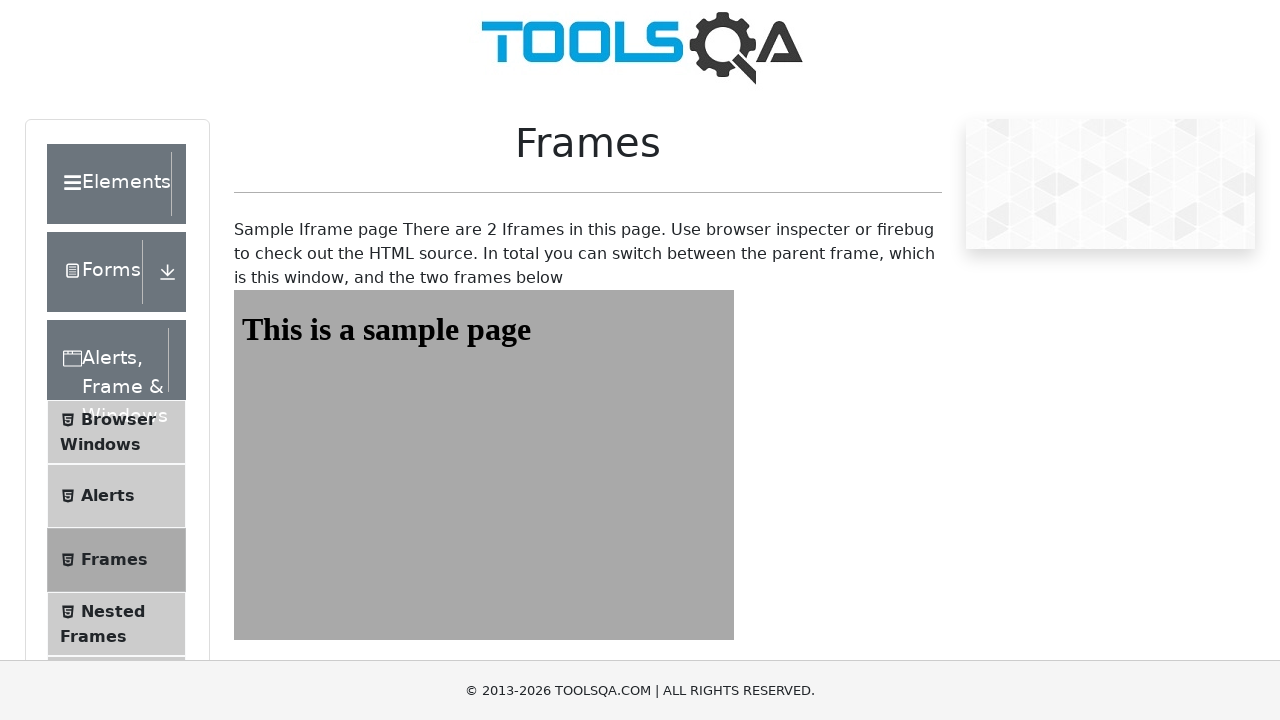

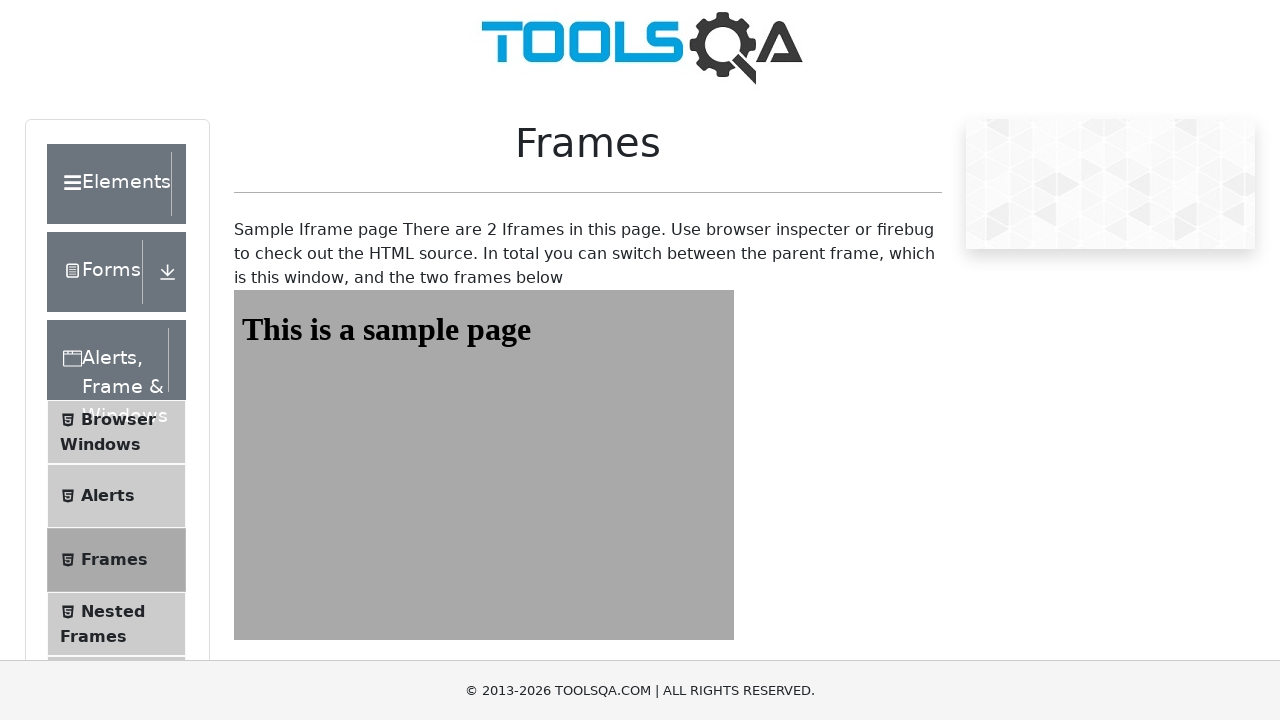